Tests a slow calculator web application by setting a 45-second delay, performing a calculation (7 + 8), and verifying the result equals 15.

Starting URL: https://bonigarcia.dev/selenium-webdriver-java/slow-calculator.html

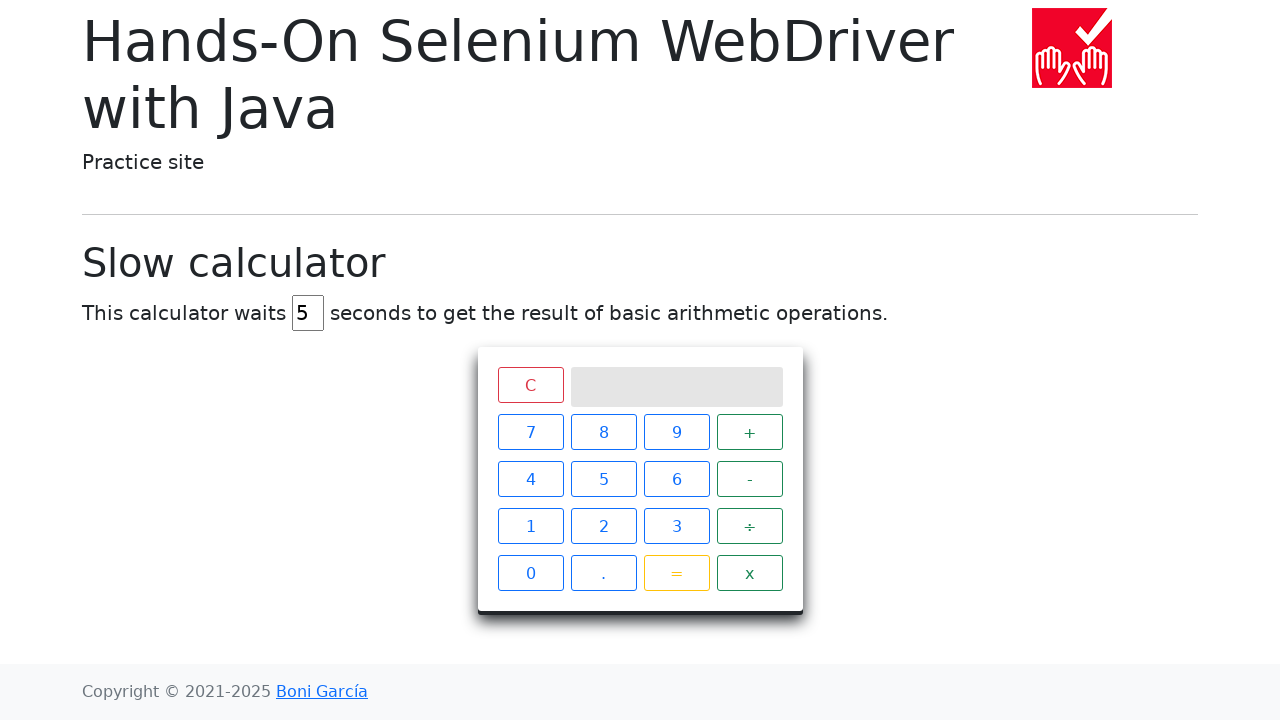

Set calculator delay to 45 seconds on #delay
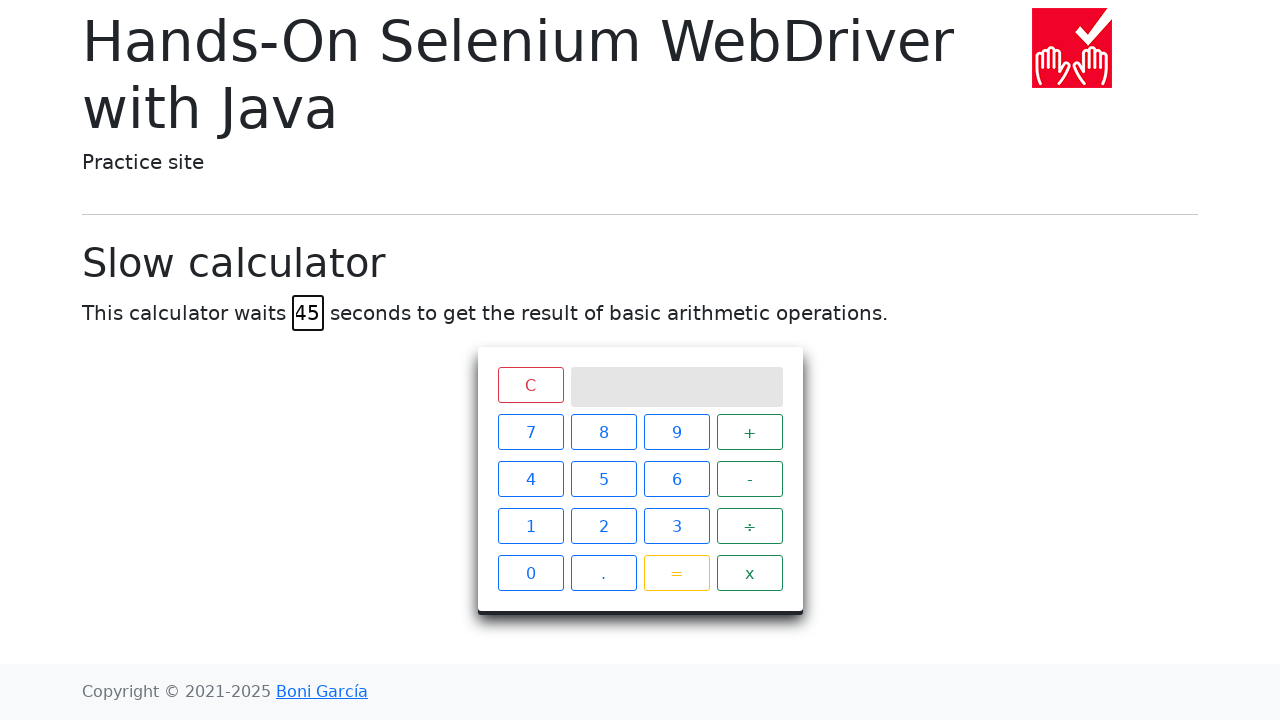

Clicked calculator button '7' at (530, 432) on xpath=//span[text()='7']
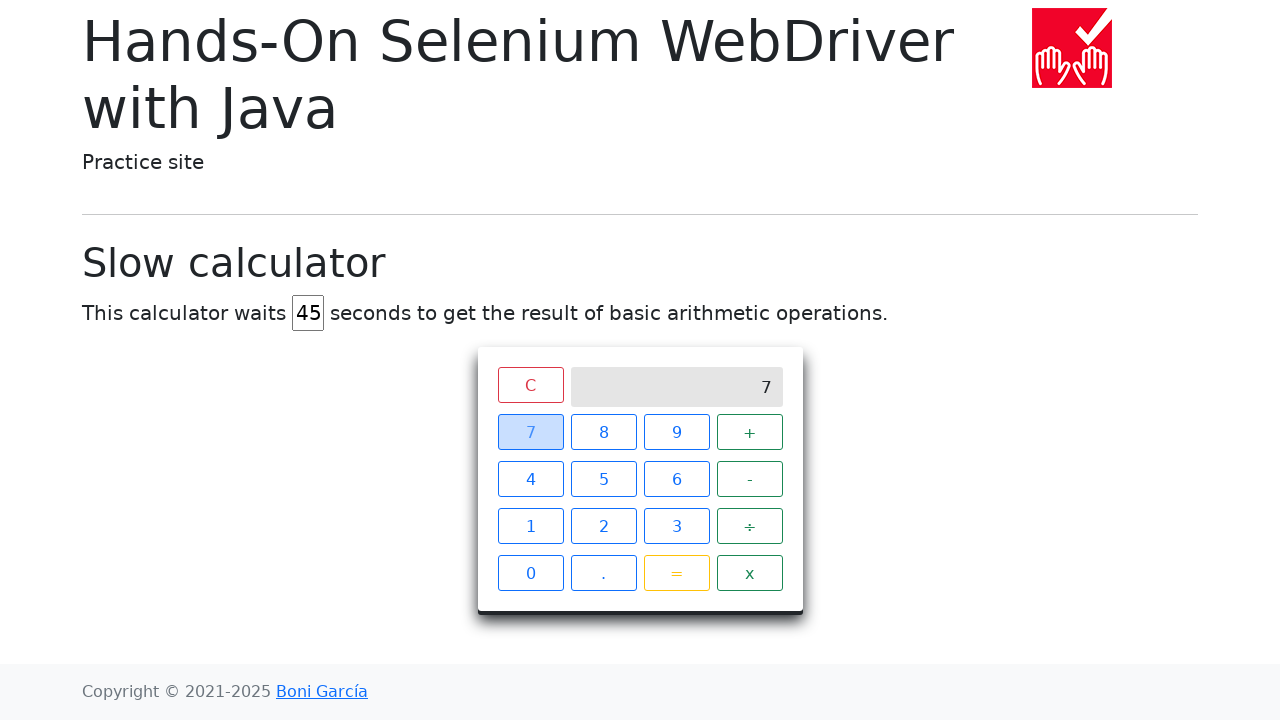

Clicked calculator button '+' at (750, 432) on xpath=//span[text()='+']
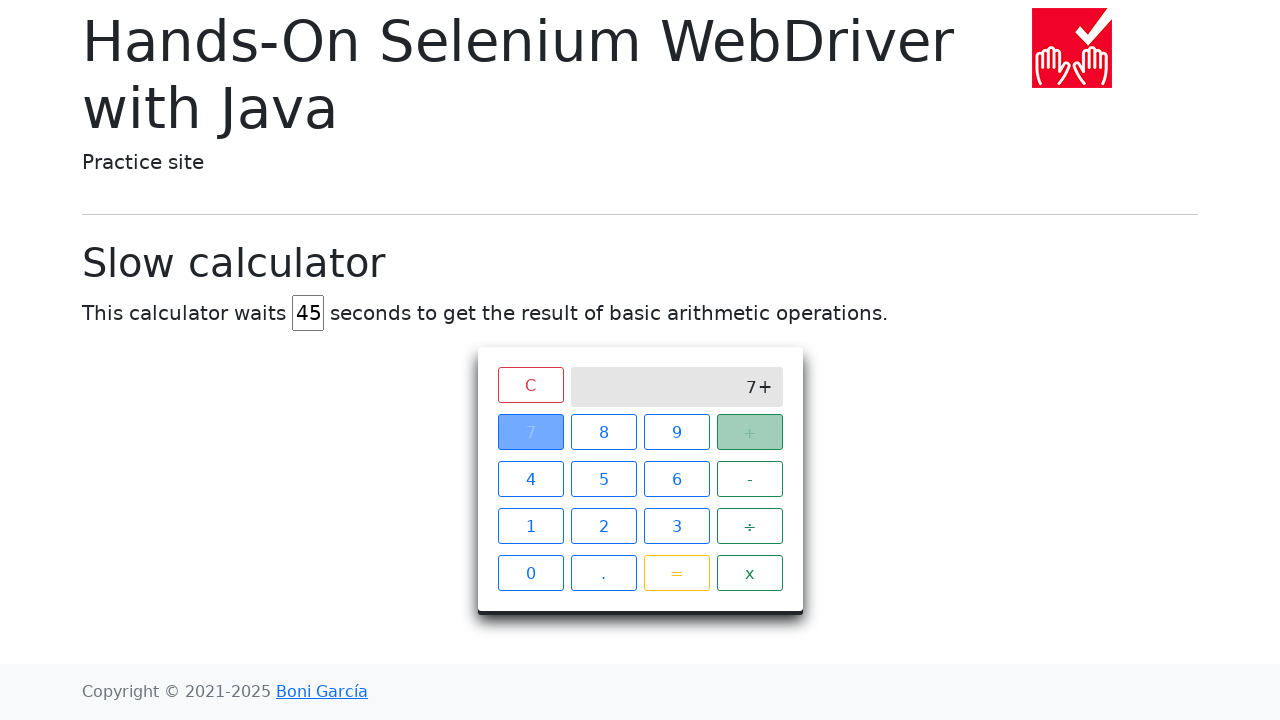

Clicked calculator button '8' at (604, 432) on xpath=//span[text()='8']
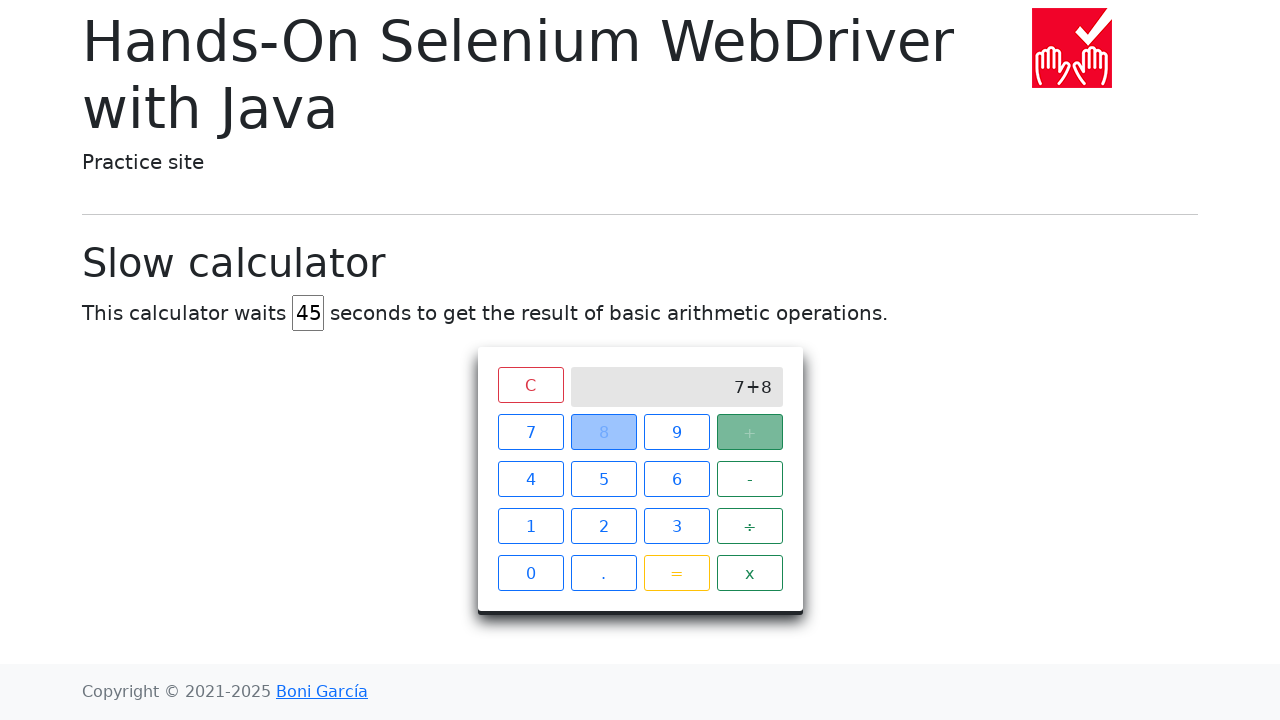

Clicked calculator button '=' at (676, 573) on xpath=//span[text()='=']
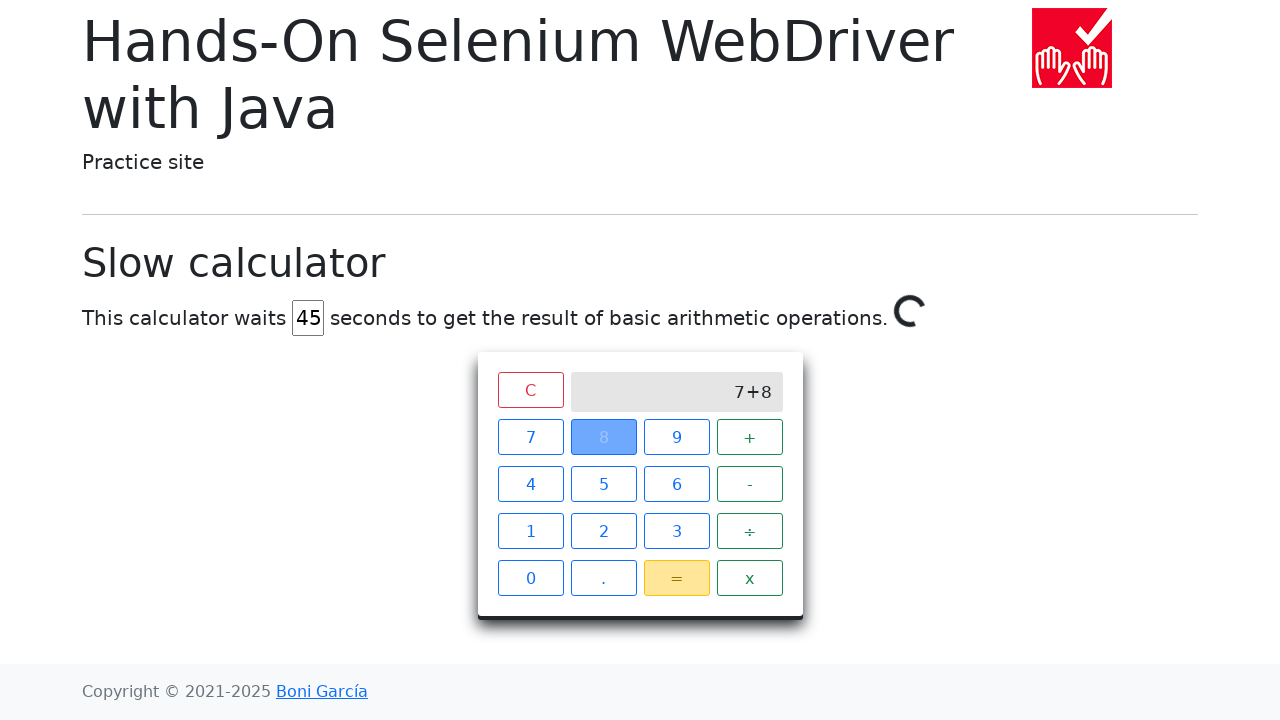

Waited for calculation result to display '15' (45 second delay completed)
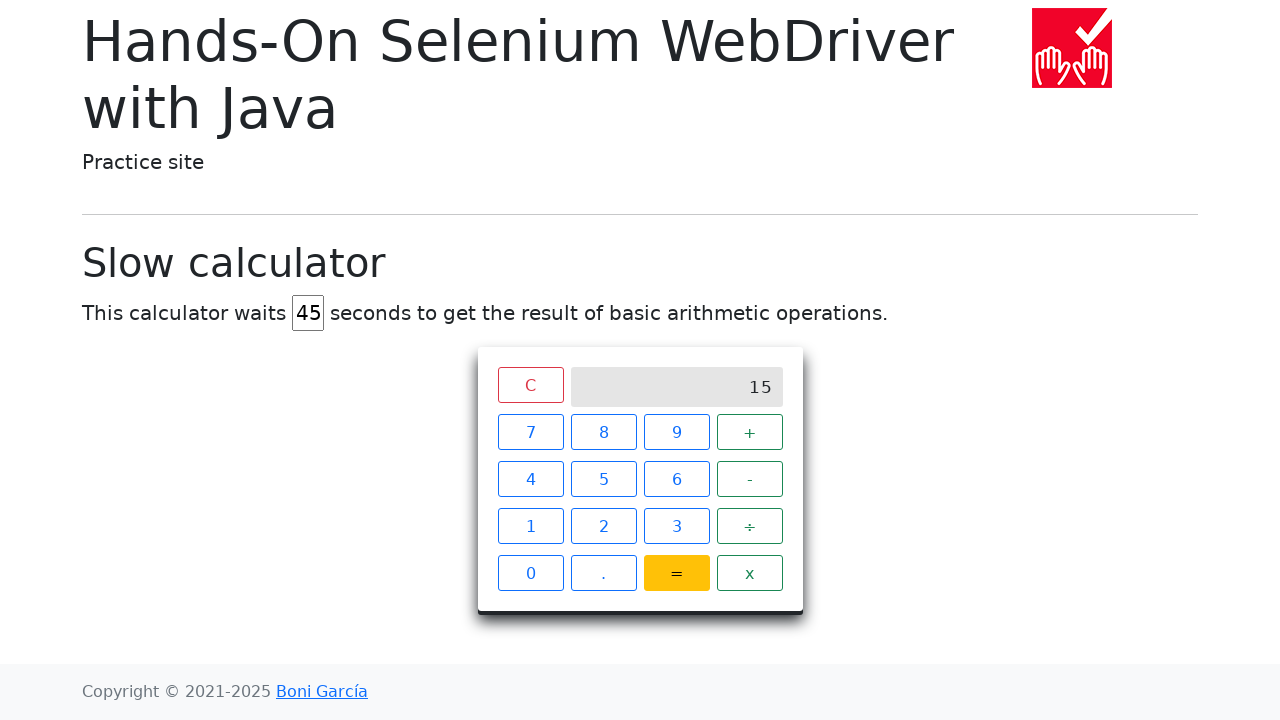

Located calculator result element
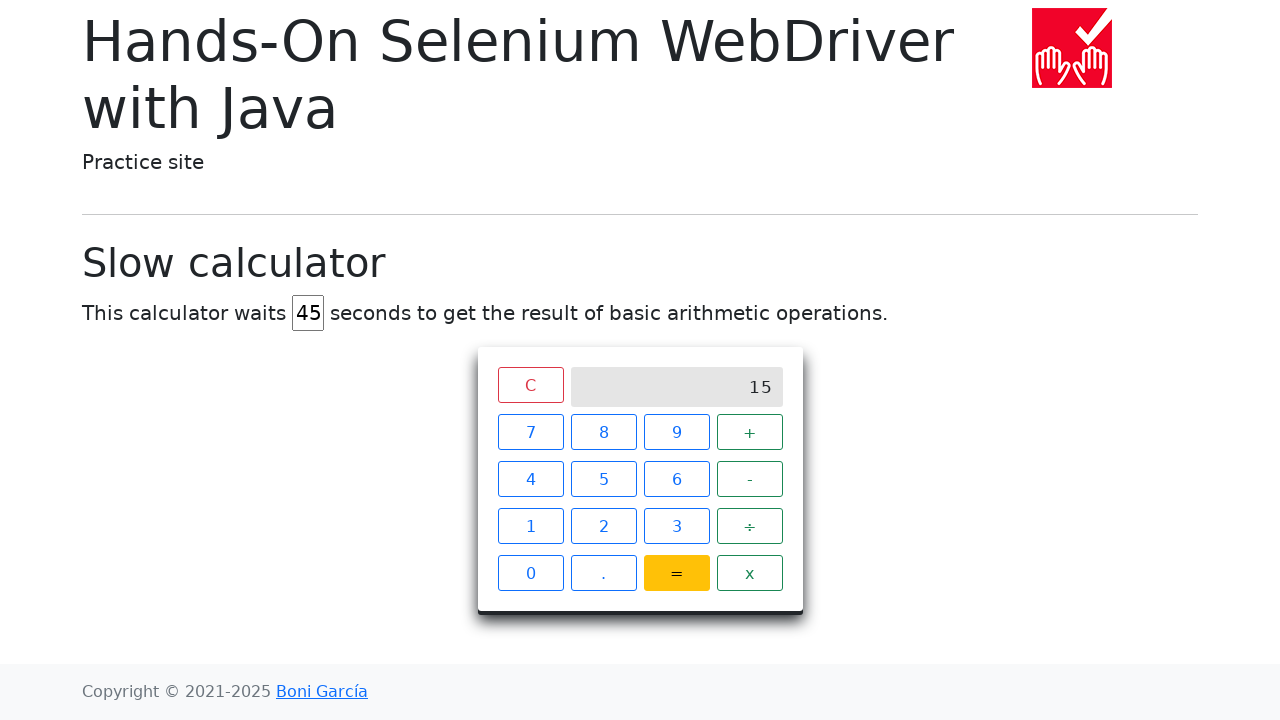

Verified calculator result equals '15'
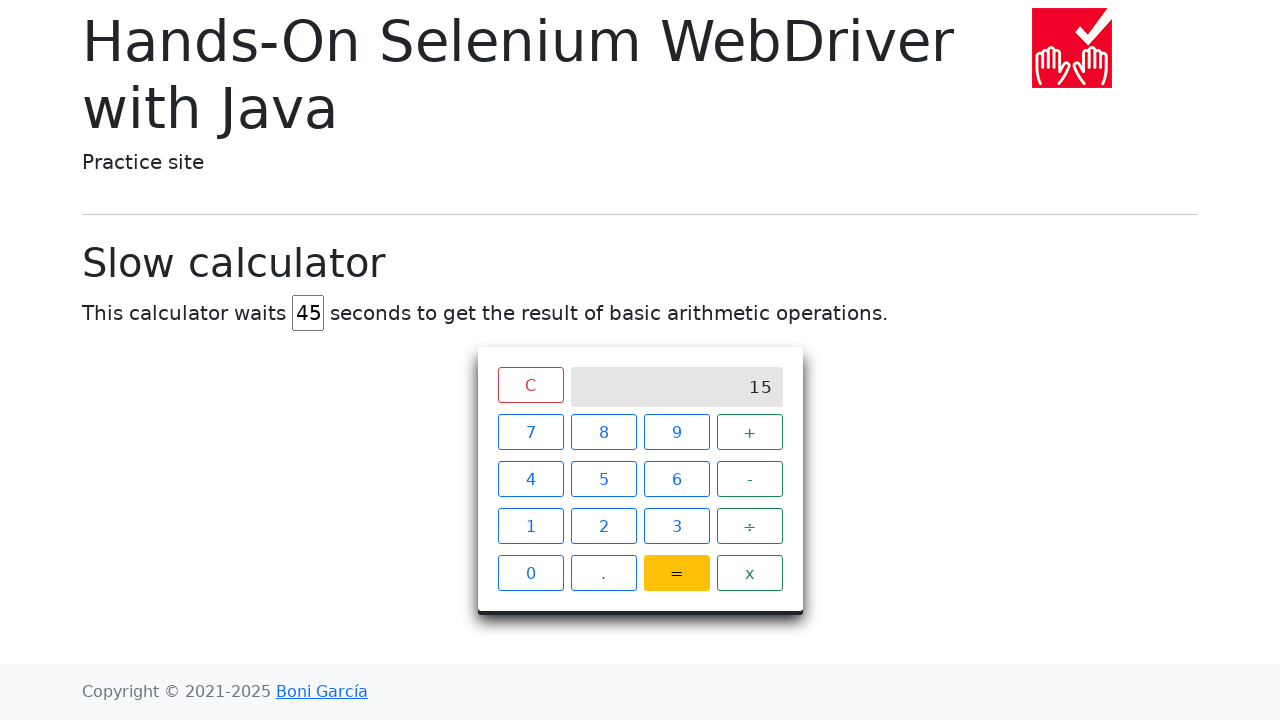

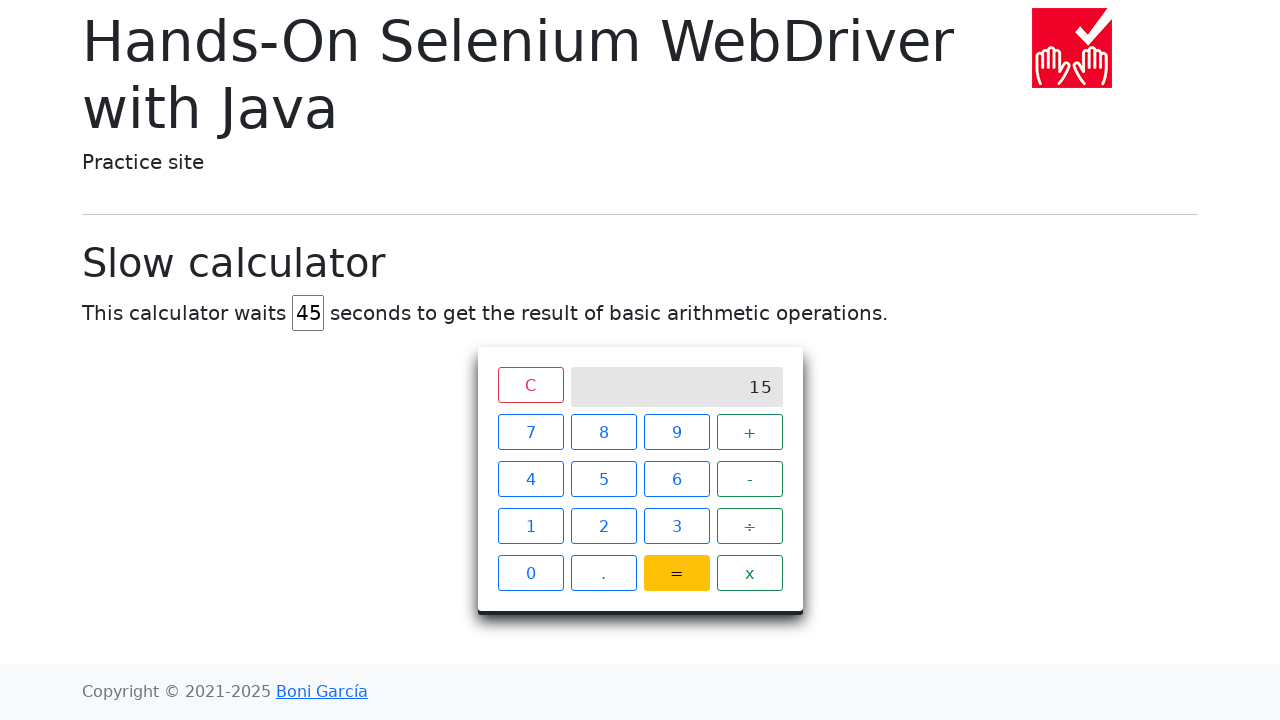